Simple navigation test that opens a Romanian IT school website

Starting URL: http://www.scoalainformala.ro

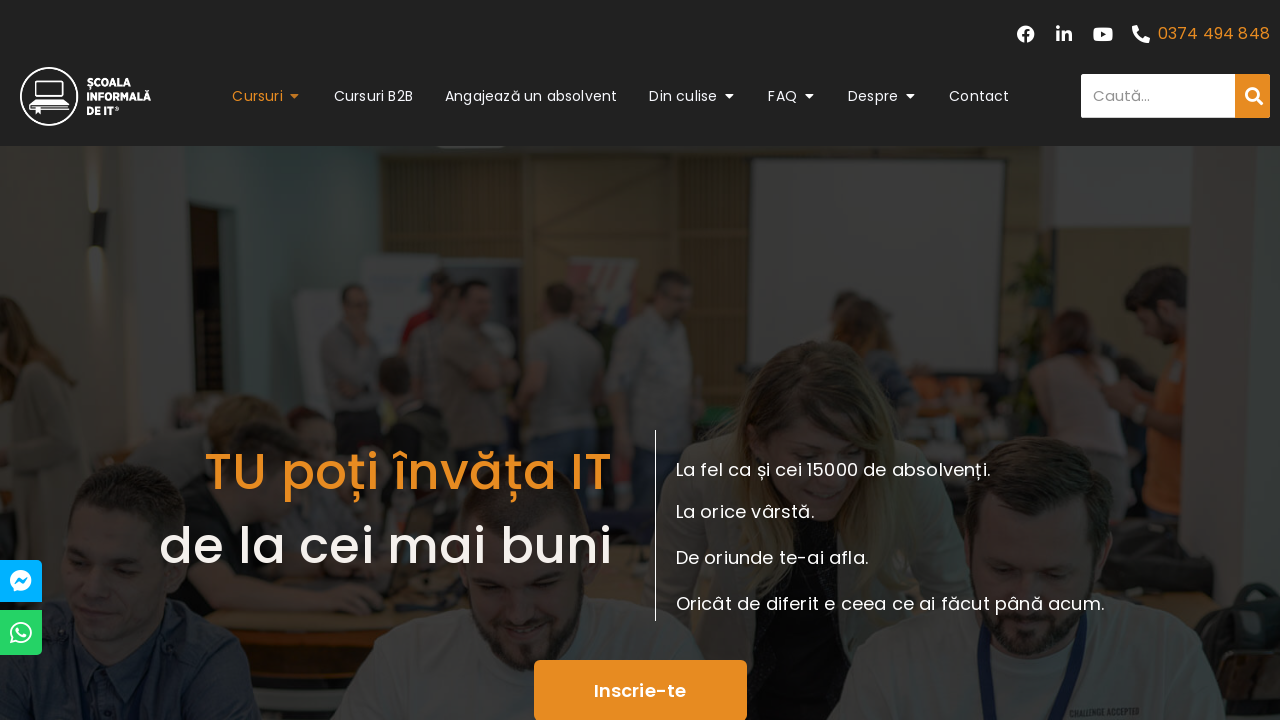

Waited for page DOM to load on Romanian IT school website
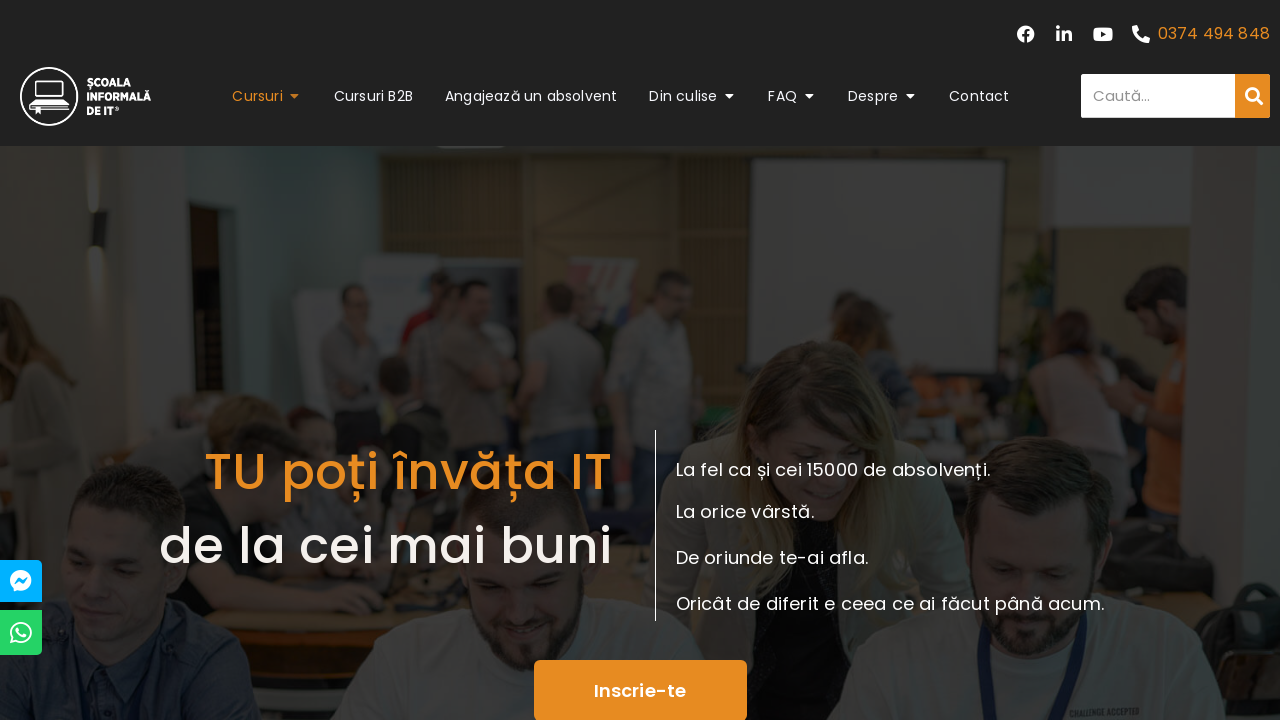

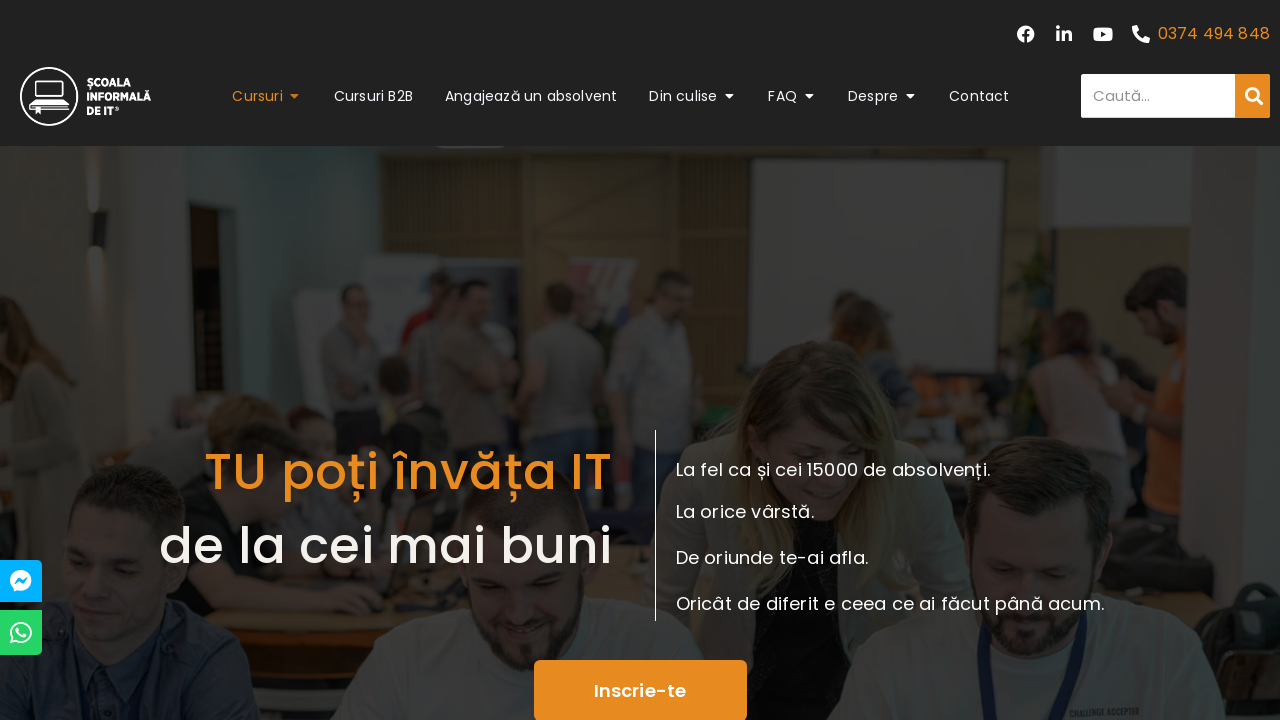